Tests various link interactions on a practice page including clicking links, navigating back, checking for broken links, and verifying link elements exist on the page.

Starting URL: https://leafground.com/link.xhtml

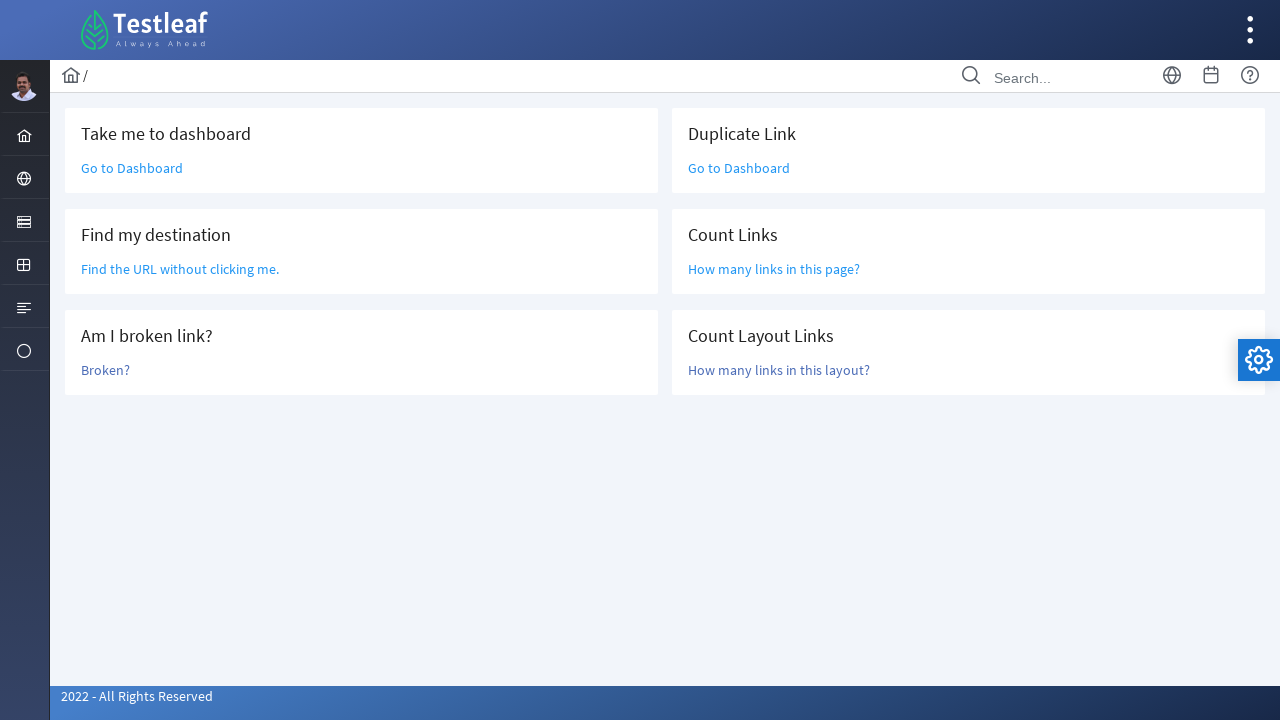

Clicked 'Go to Dashboard' link at (132, 168) on a:has-text('Go to Dashboard')
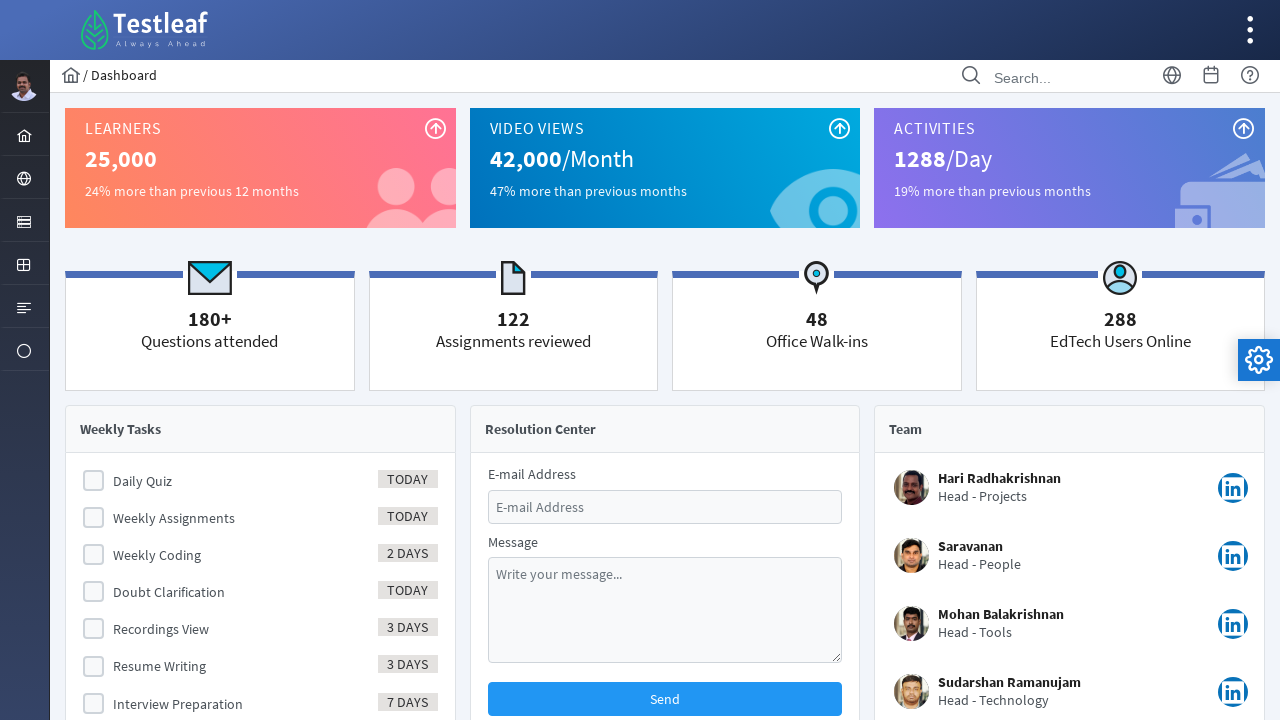

Navigated back to link practice page
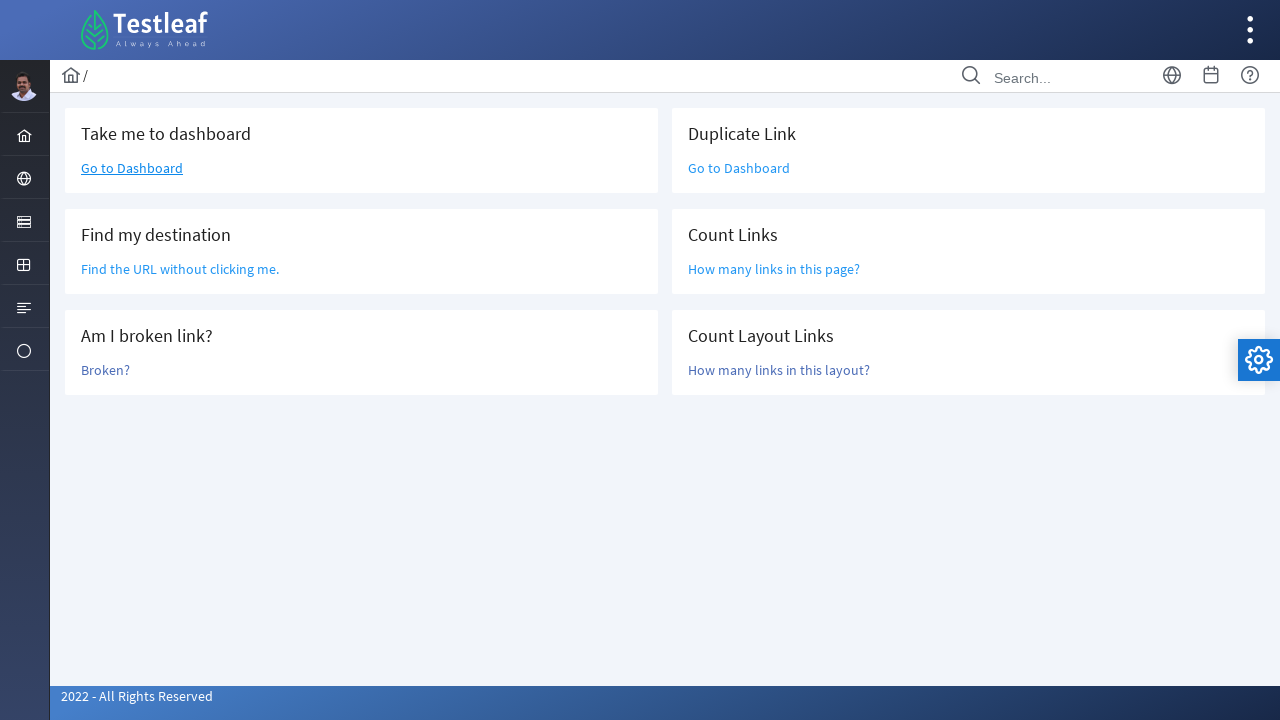

Located 'Find the URL' link element
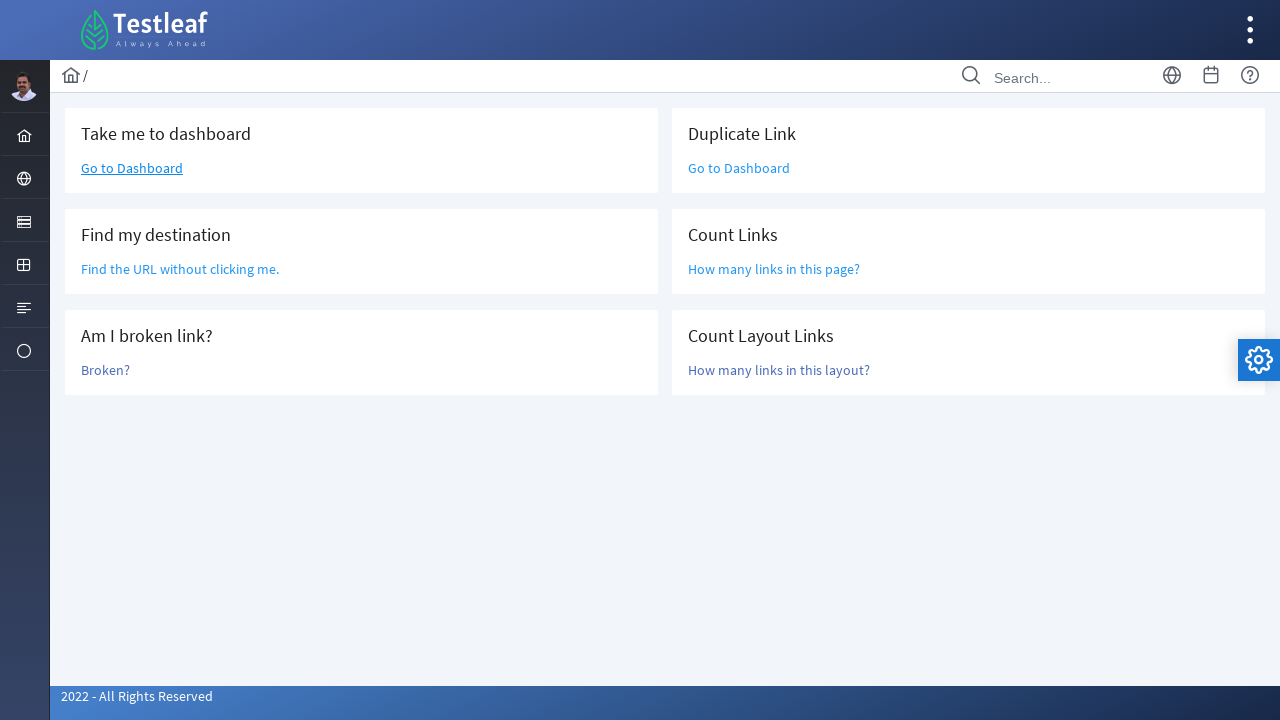

Retrieved href attribute from 'Find the URL' link: /grid.xhtml
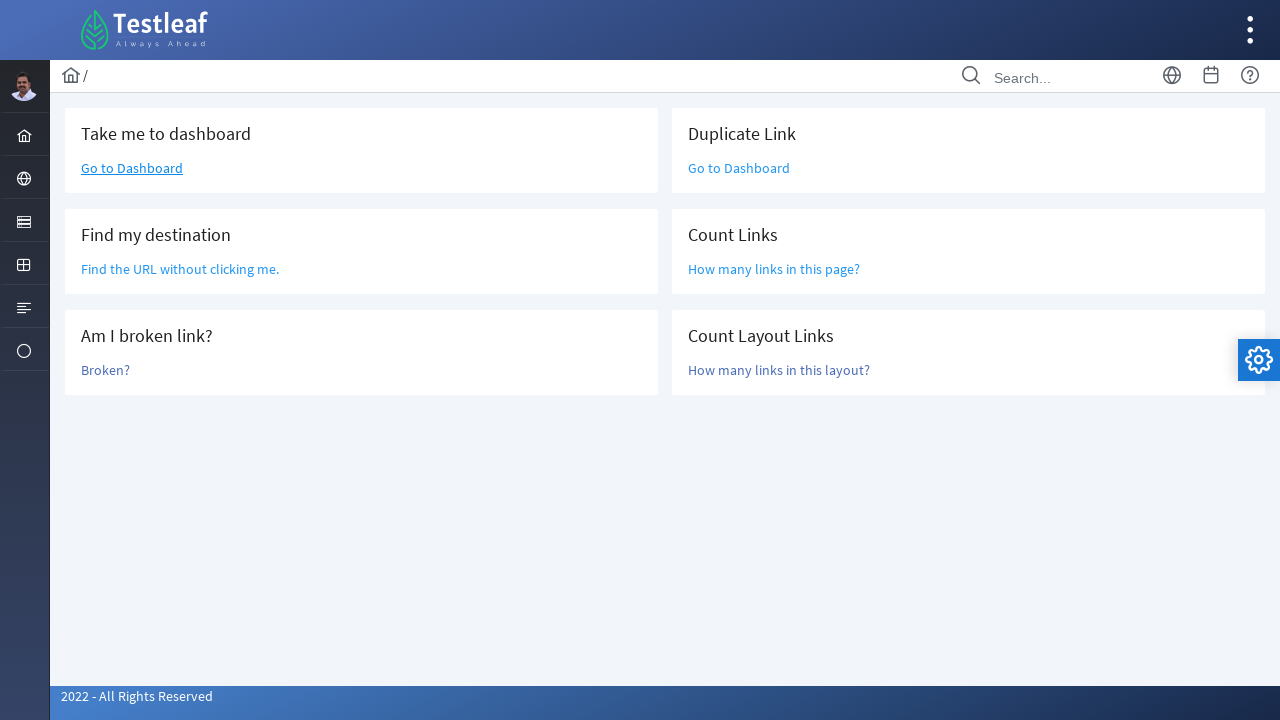

Clicked 'Broken?' link to test broken link behavior at (106, 370) on a:has-text('Broken?')
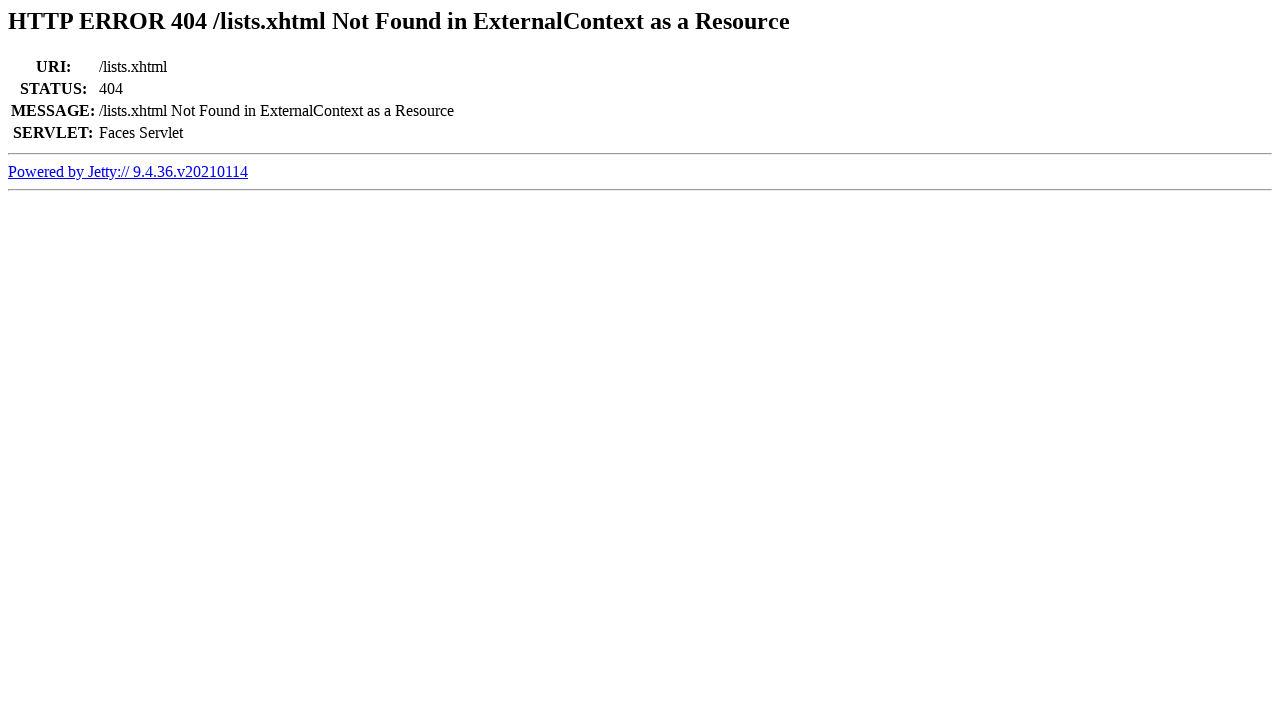

Verified page title after clicking broken link: Error 404 /lists.xhtml Not Found in ExternalContext as a Resource
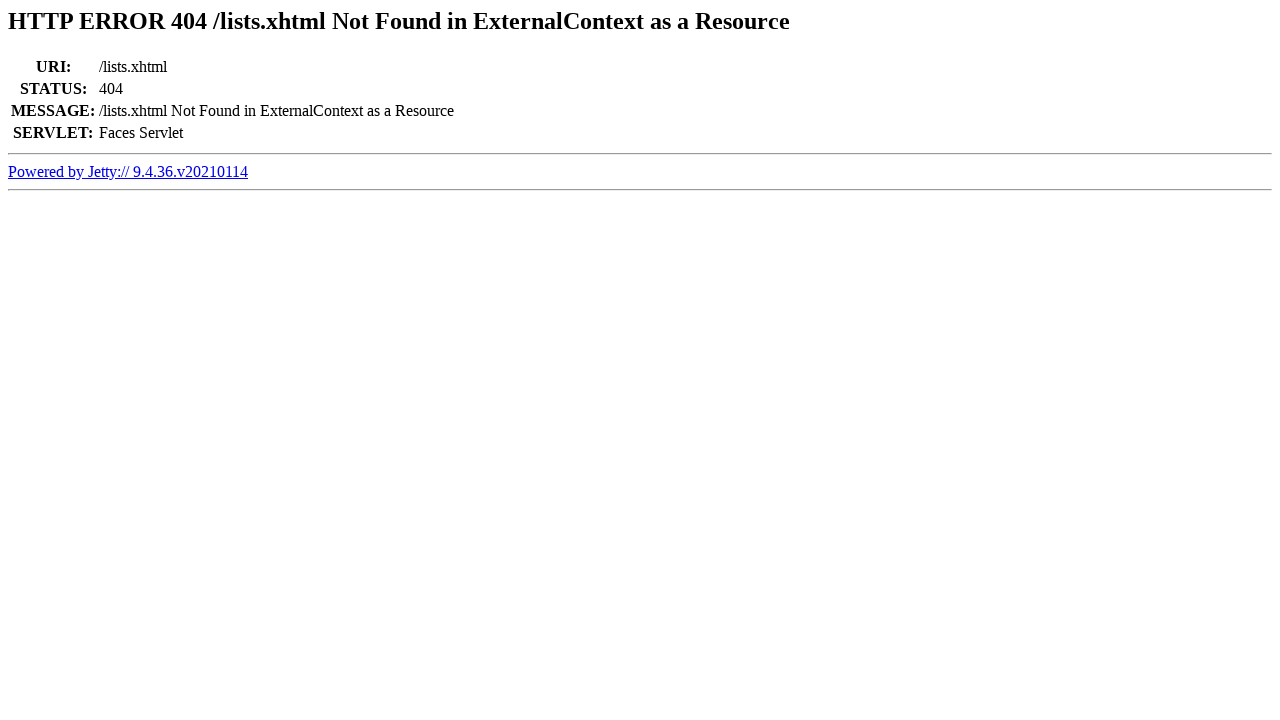

Navigated back from broken link page
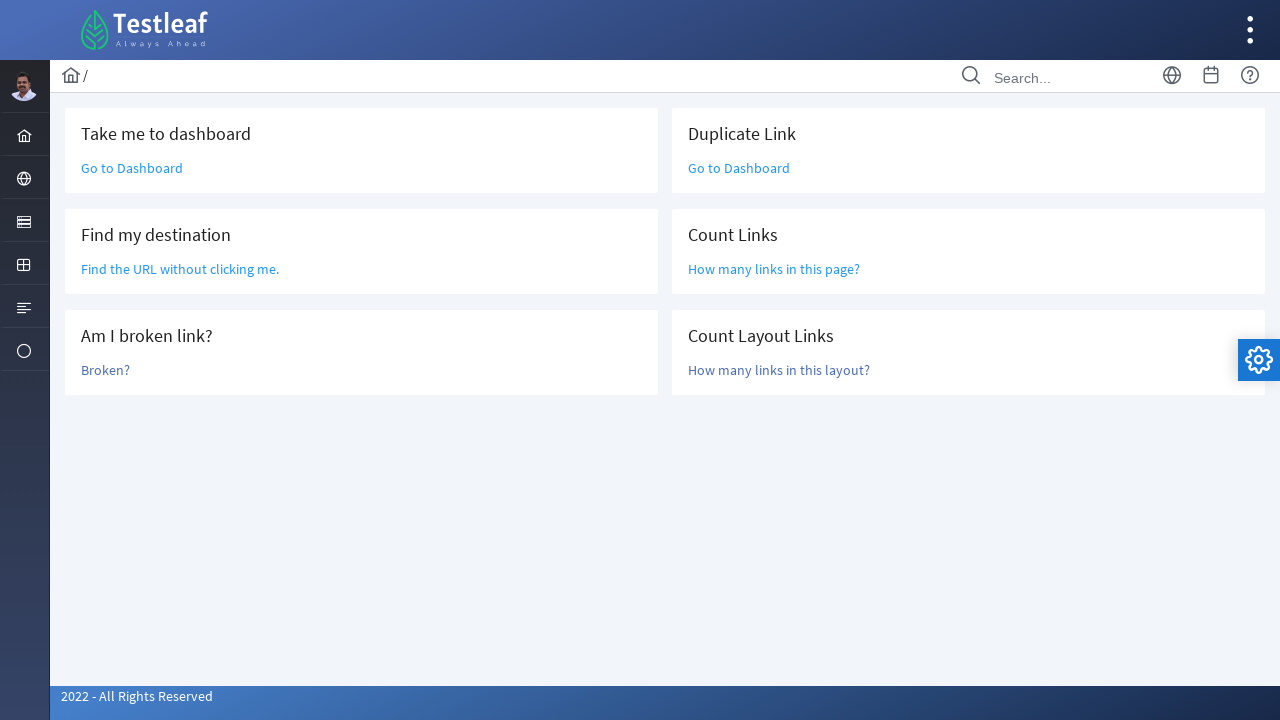

Verified link elements exist on the page
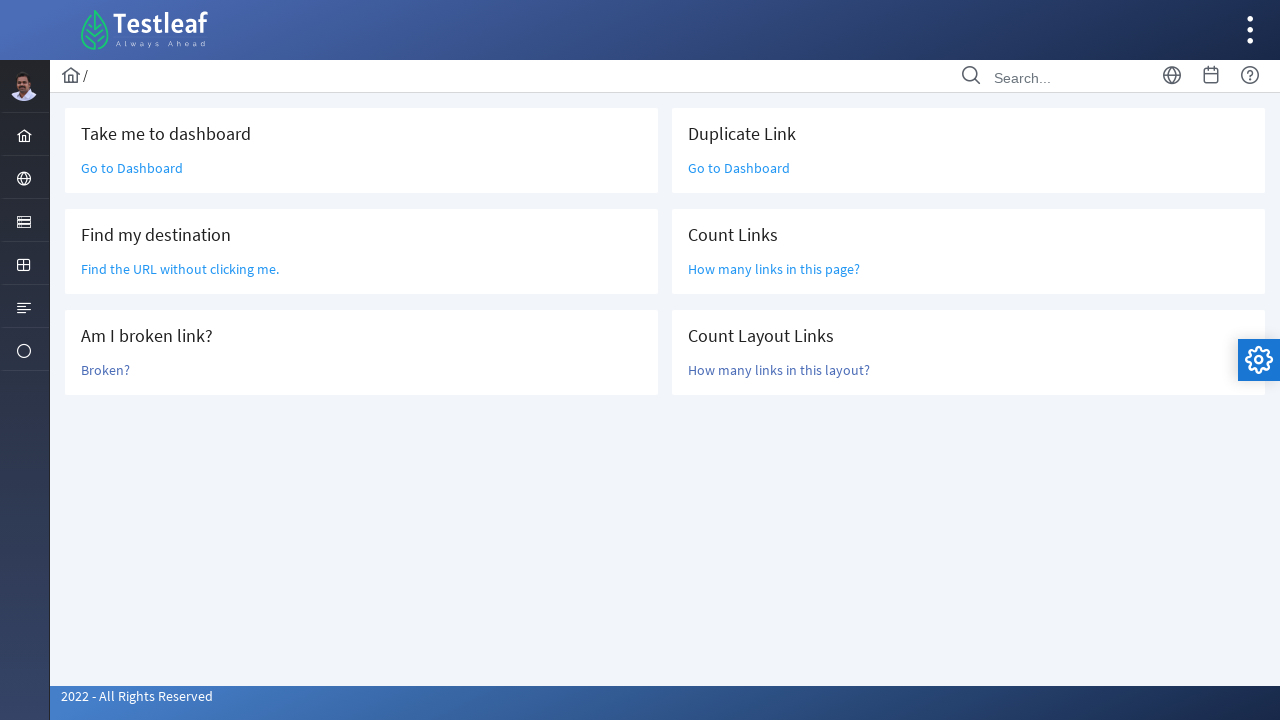

Verified main layout section is present
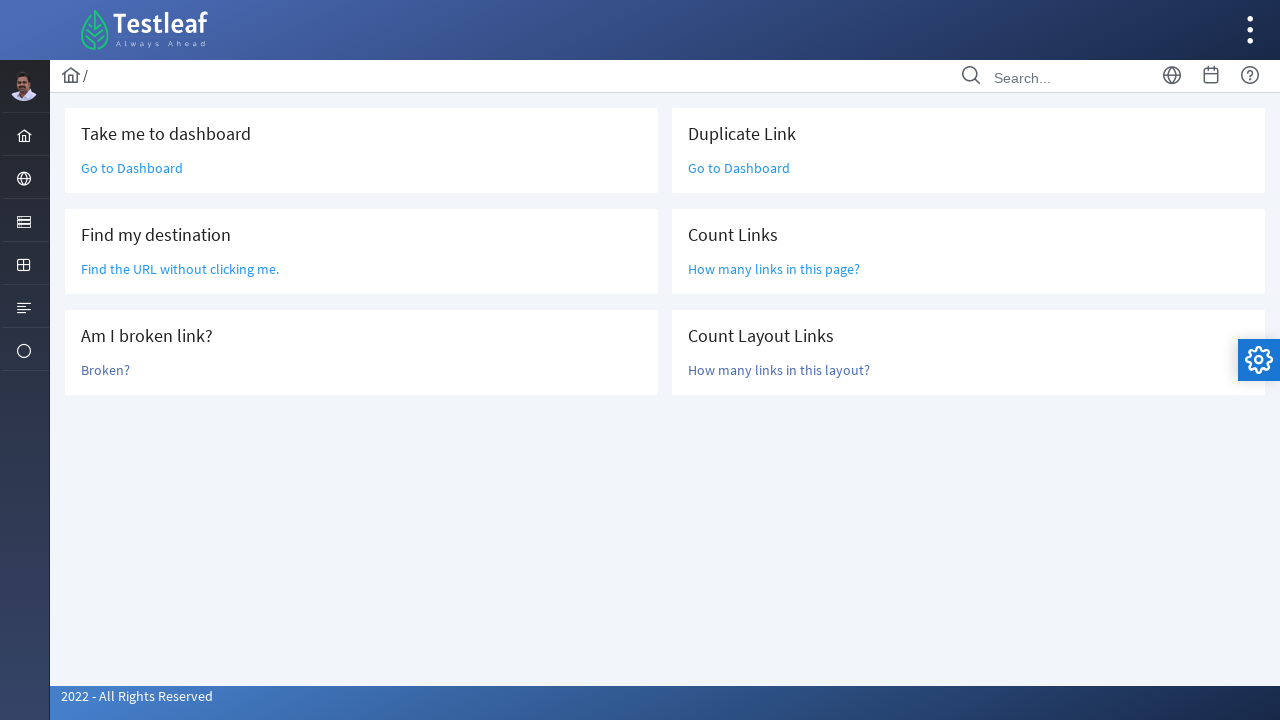

Located all links within the main layout section
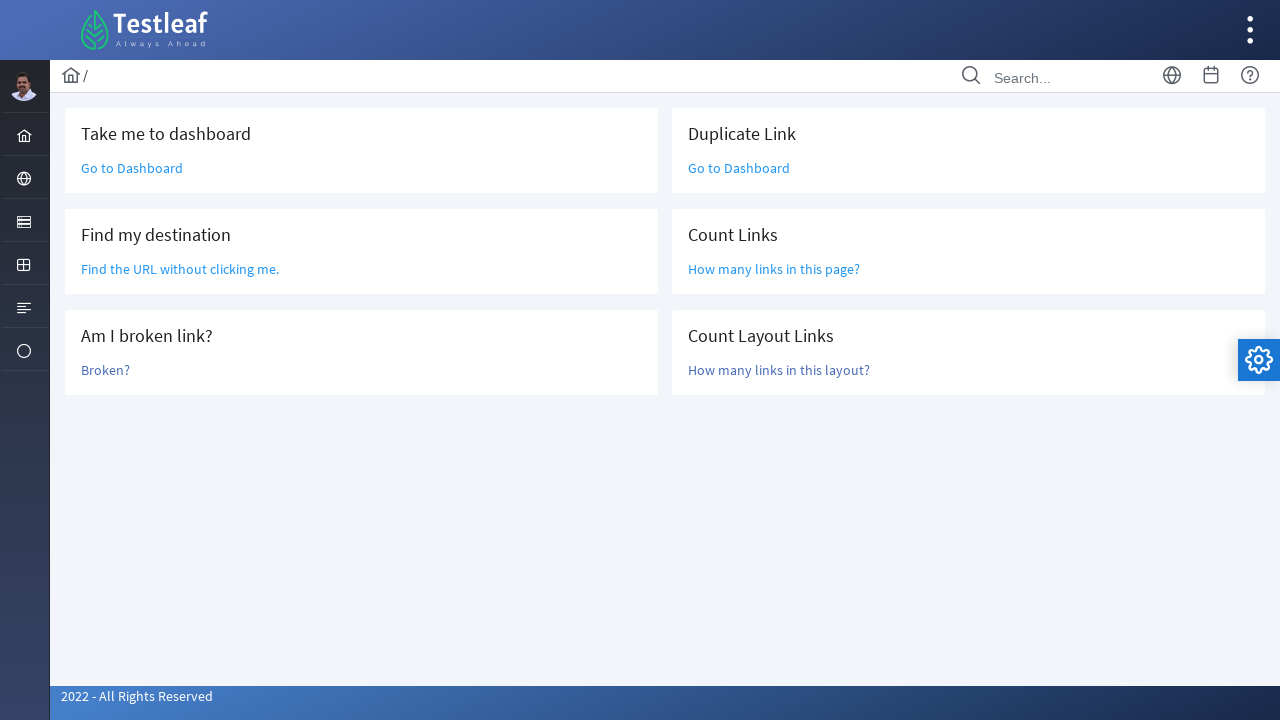

Verified first link in layout section is ready
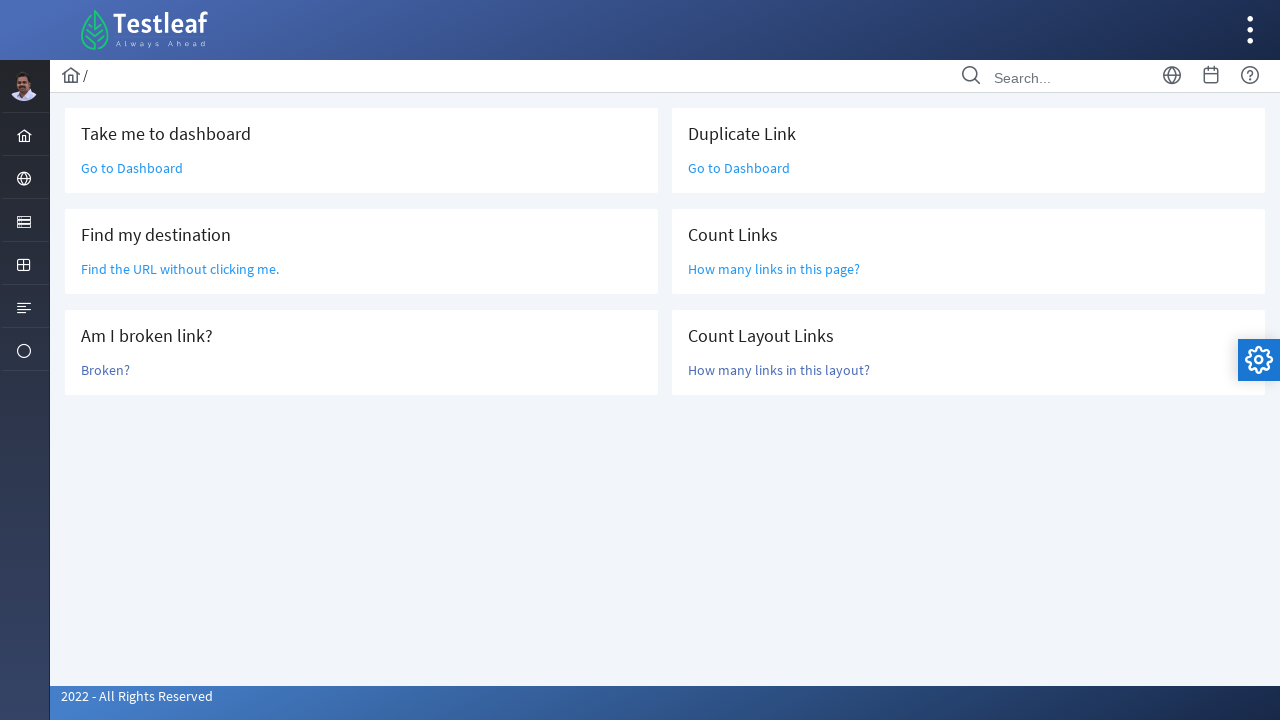

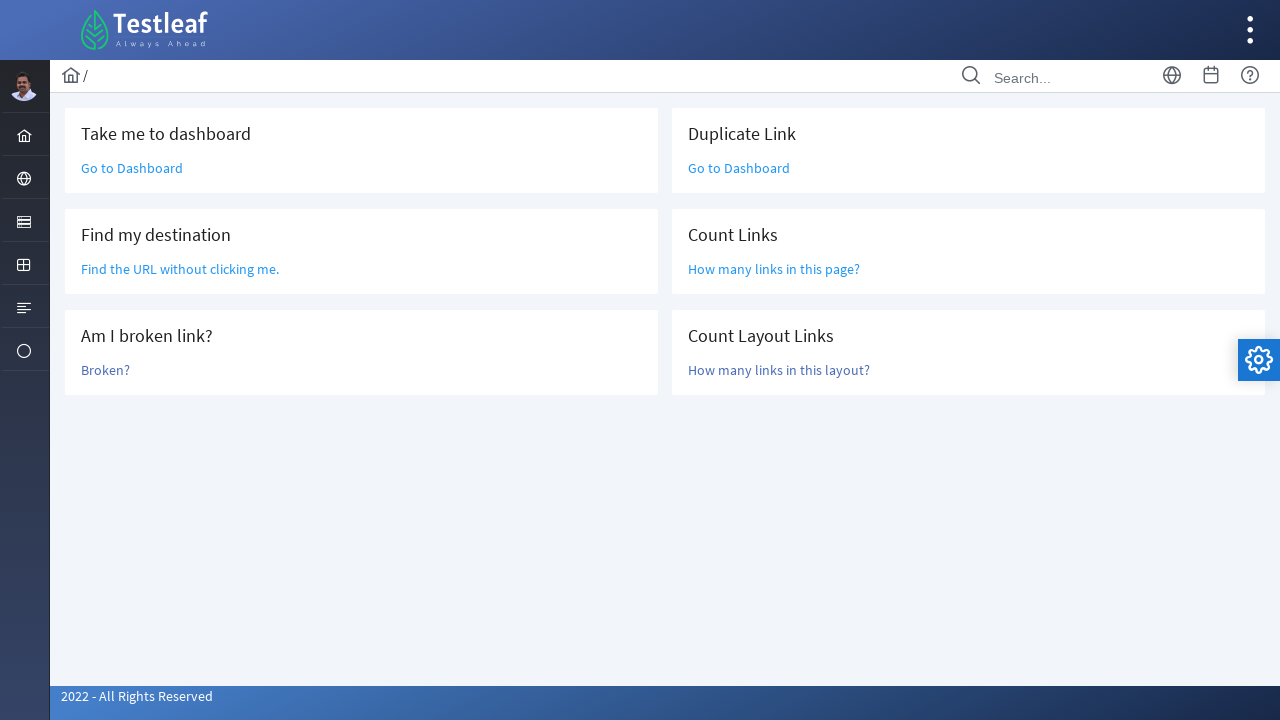